Tests file download functionality by navigating to a download page and clicking on a file link to initiate download

Starting URL: https://the-internet.herokuapp.com/download

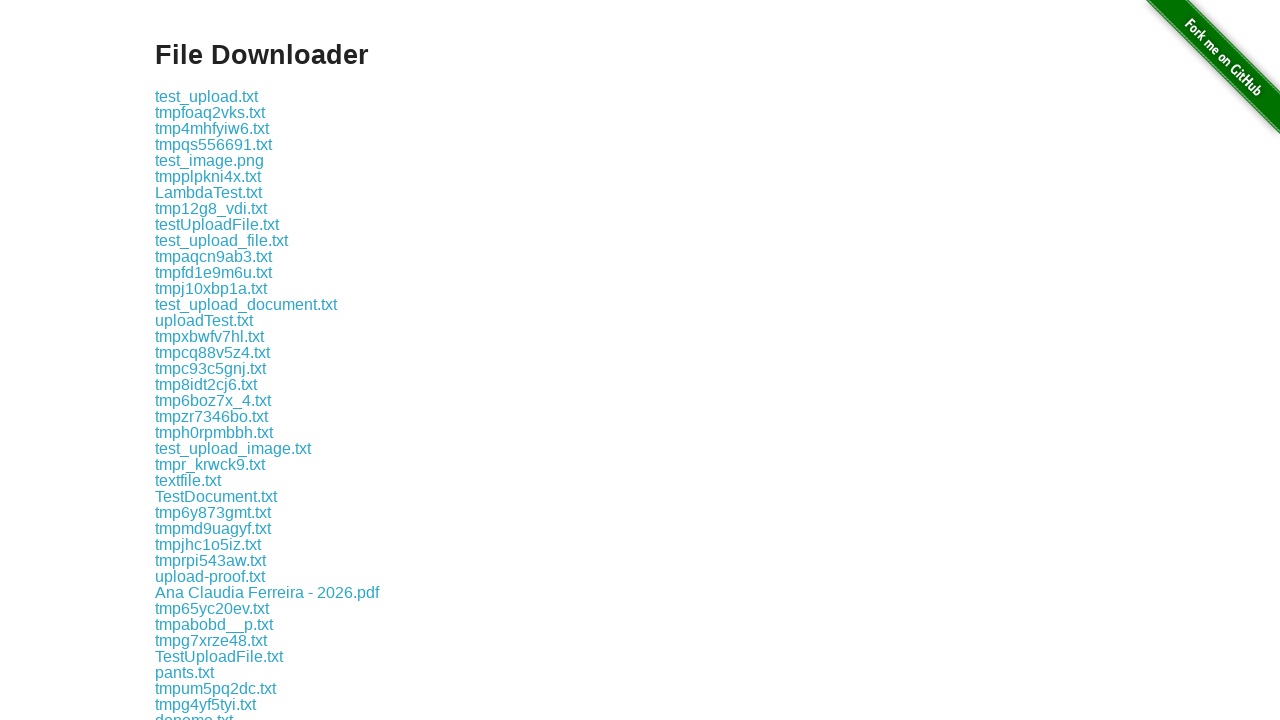

Clicked on LambdaTest.txt file link to initiate download at (208, 192) on xpath=//a[contains(text(),'LambdaTest.txt')]
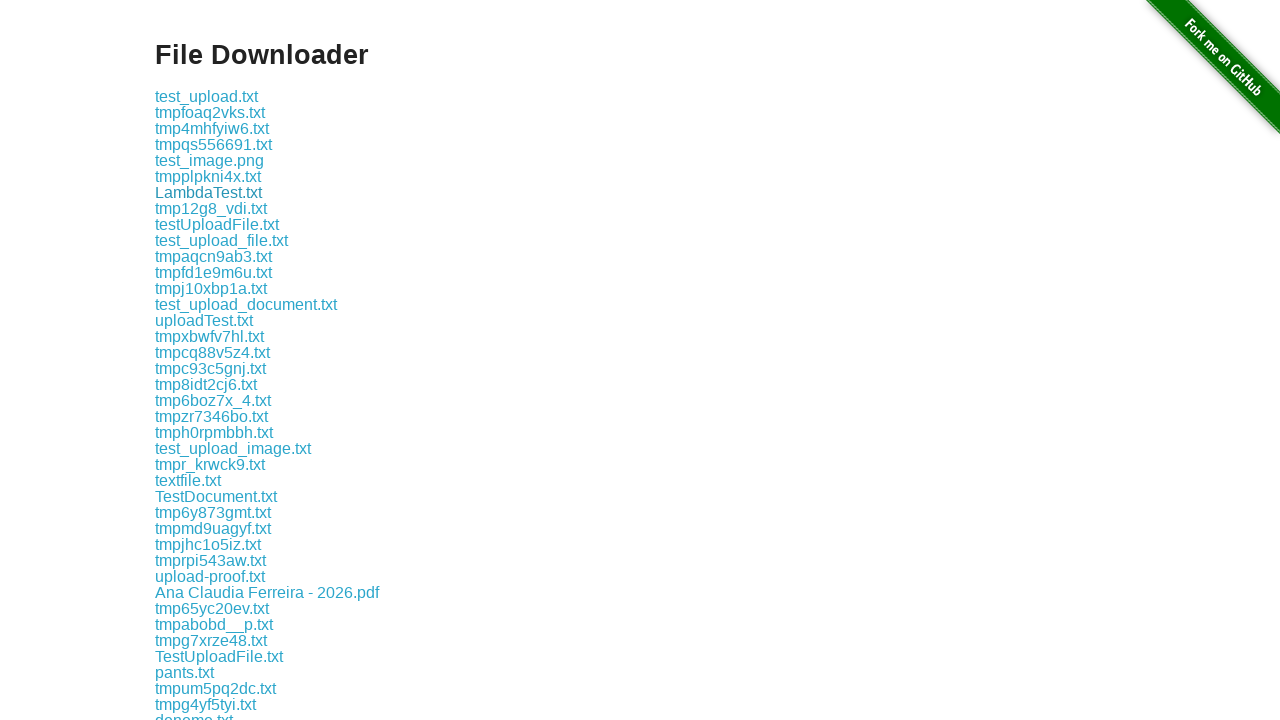

Waited 2 seconds for download to initiate
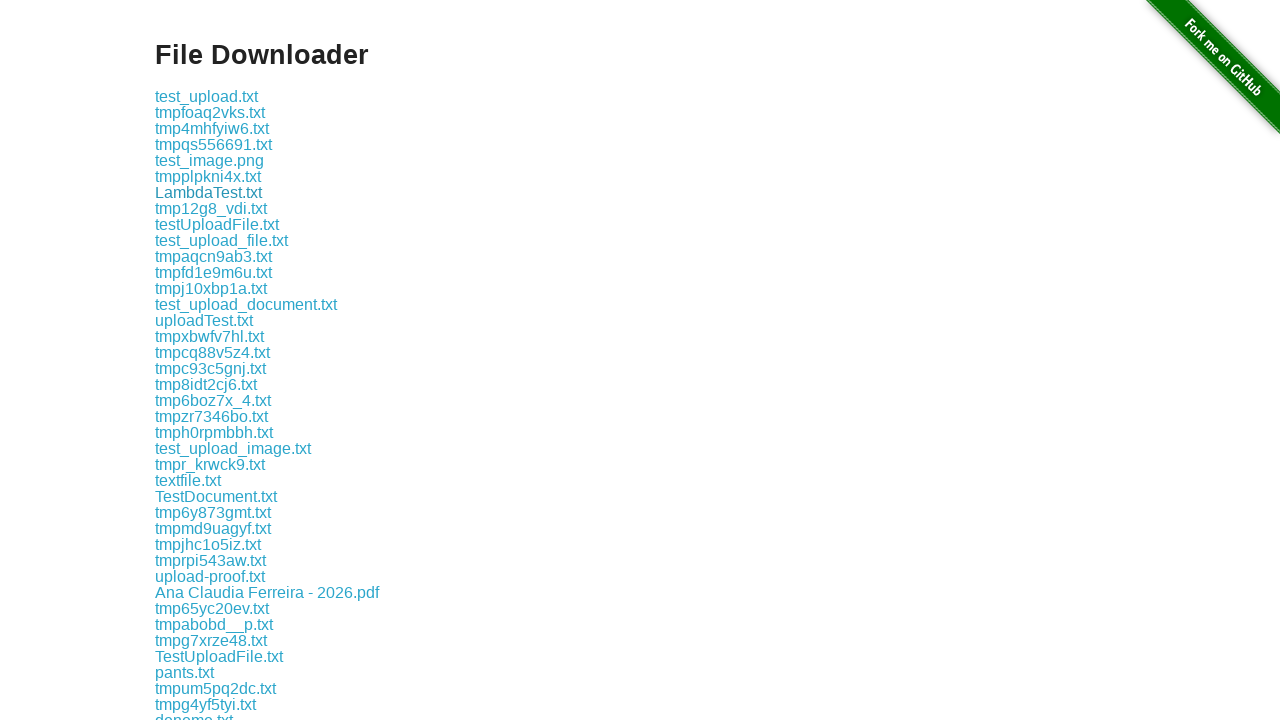

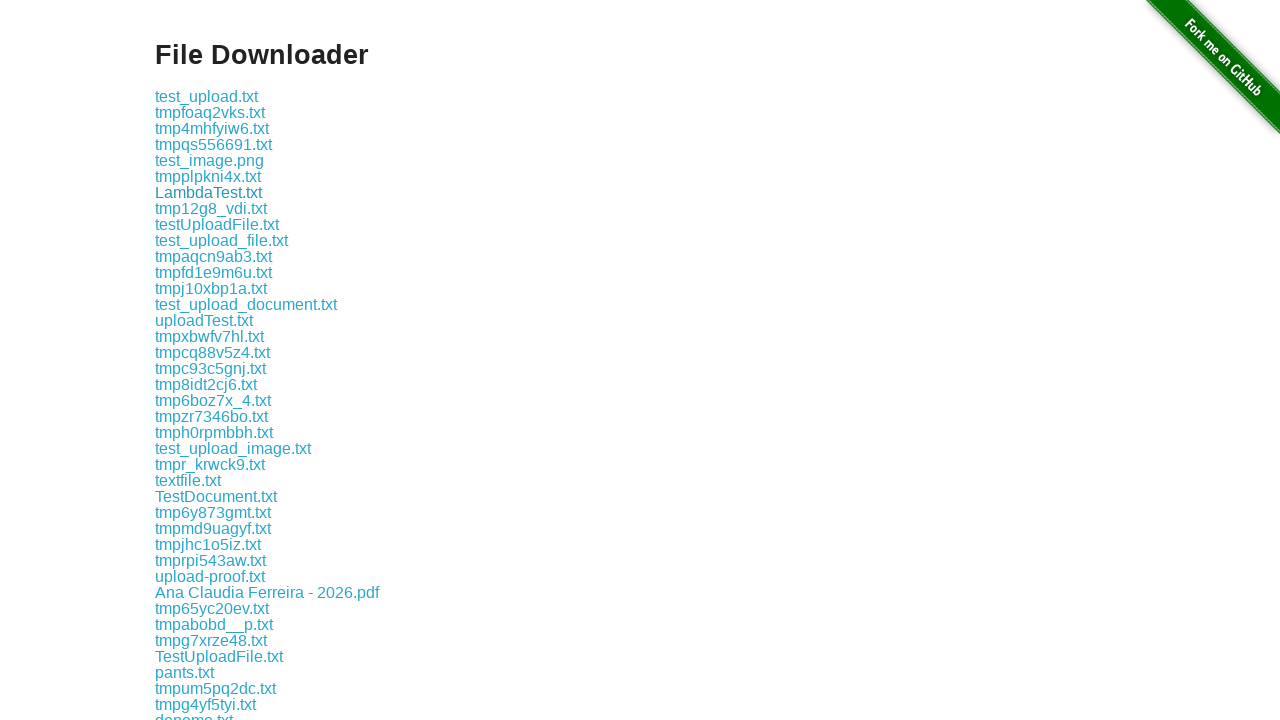